Tests various types of JavaScript alerts (simple, confirm, and prompt) within an iframe, including accepting, dismissing, and entering text into prompt alerts

Starting URL: https://practiceseleniumelements.blogspot.com/2021/08/iframes.html

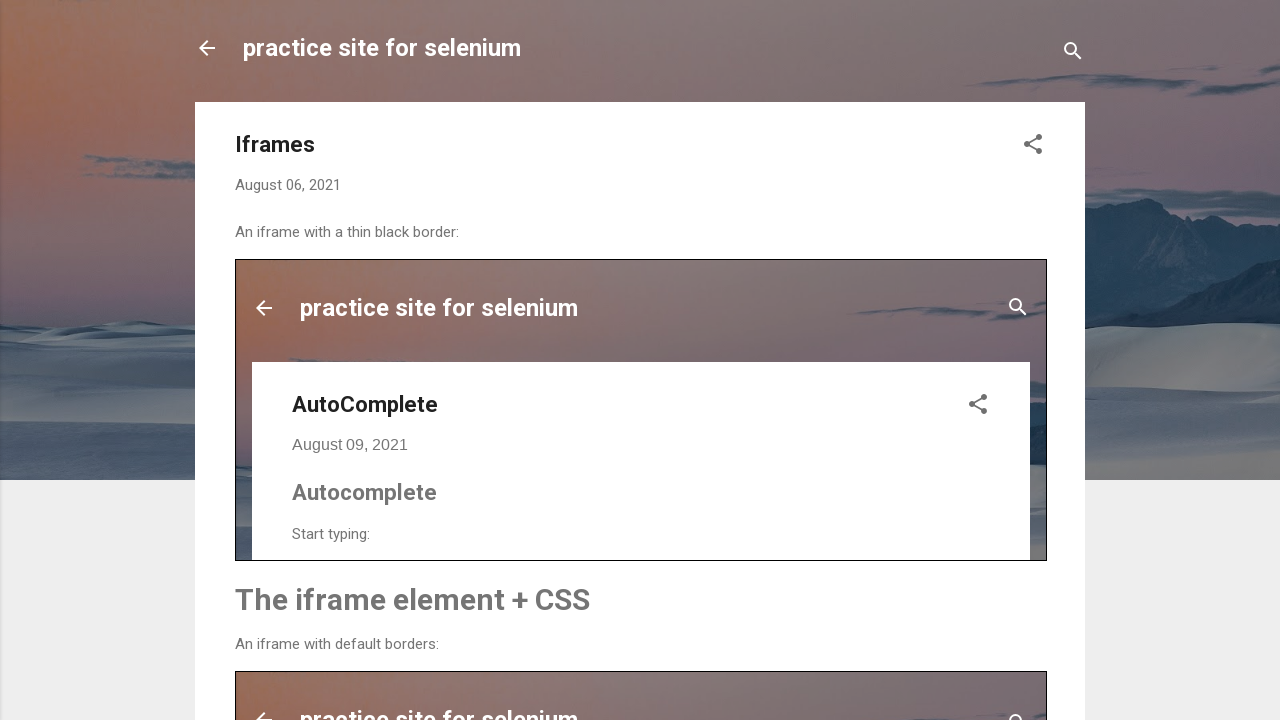

Located iframe with ID 'simplealert' containing alert buttons
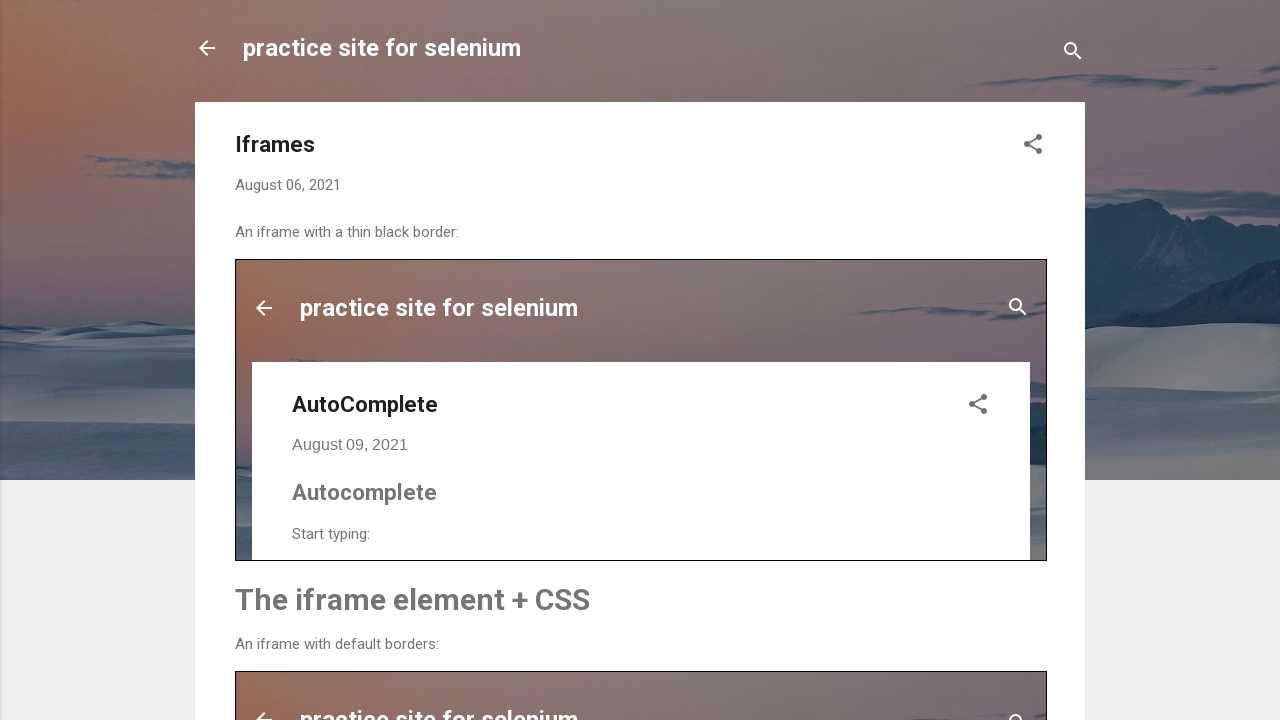

Clicked 'Try it' button to trigger simple alert at (316, 360) on iframe#simplealert >> internal:control=enter-frame >> button:text('Try it')
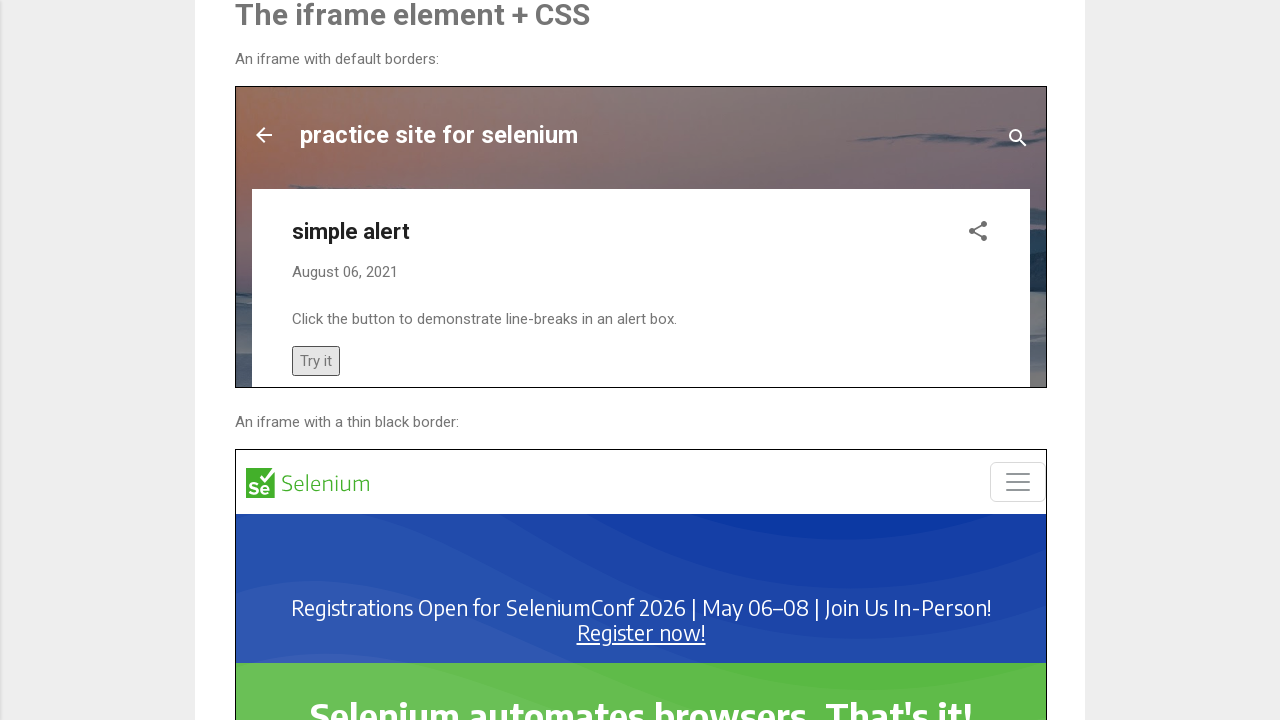

Accepted simple alert dialog
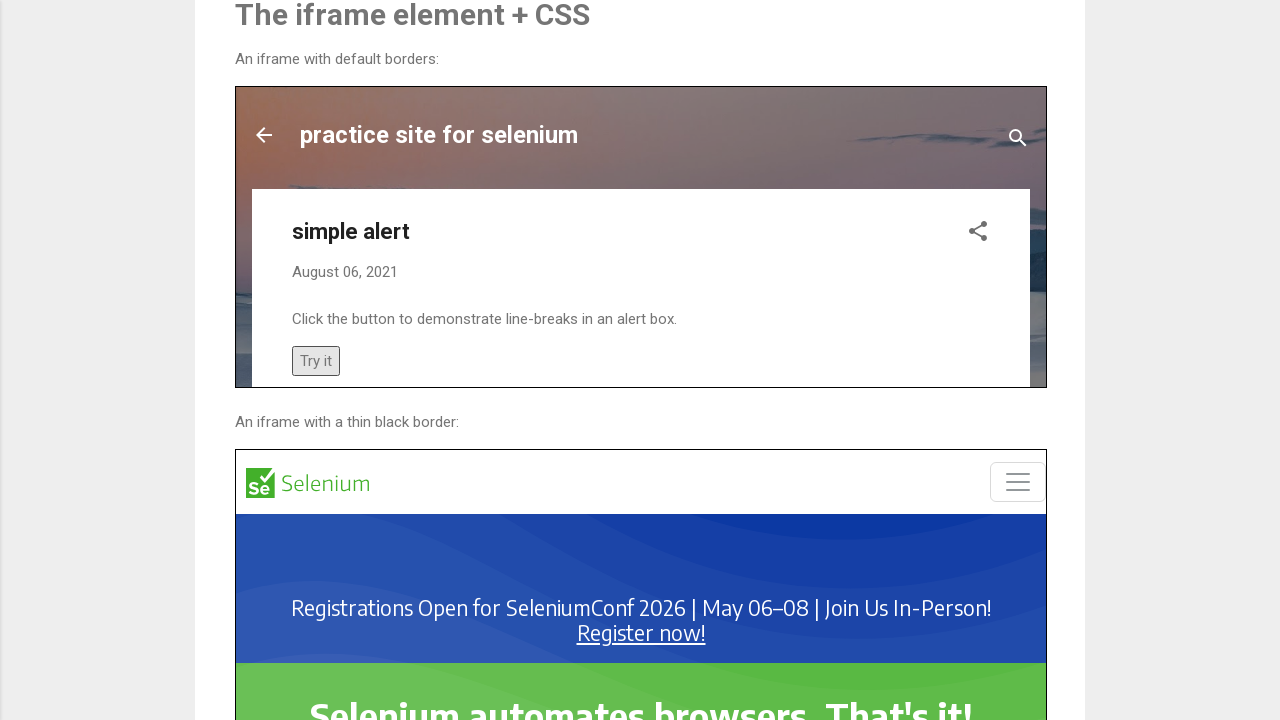

Clicked 'Try it' button again to trigger another simple alert at (316, 360) on iframe#simplealert >> internal:control=enter-frame >> button:text('Try it')
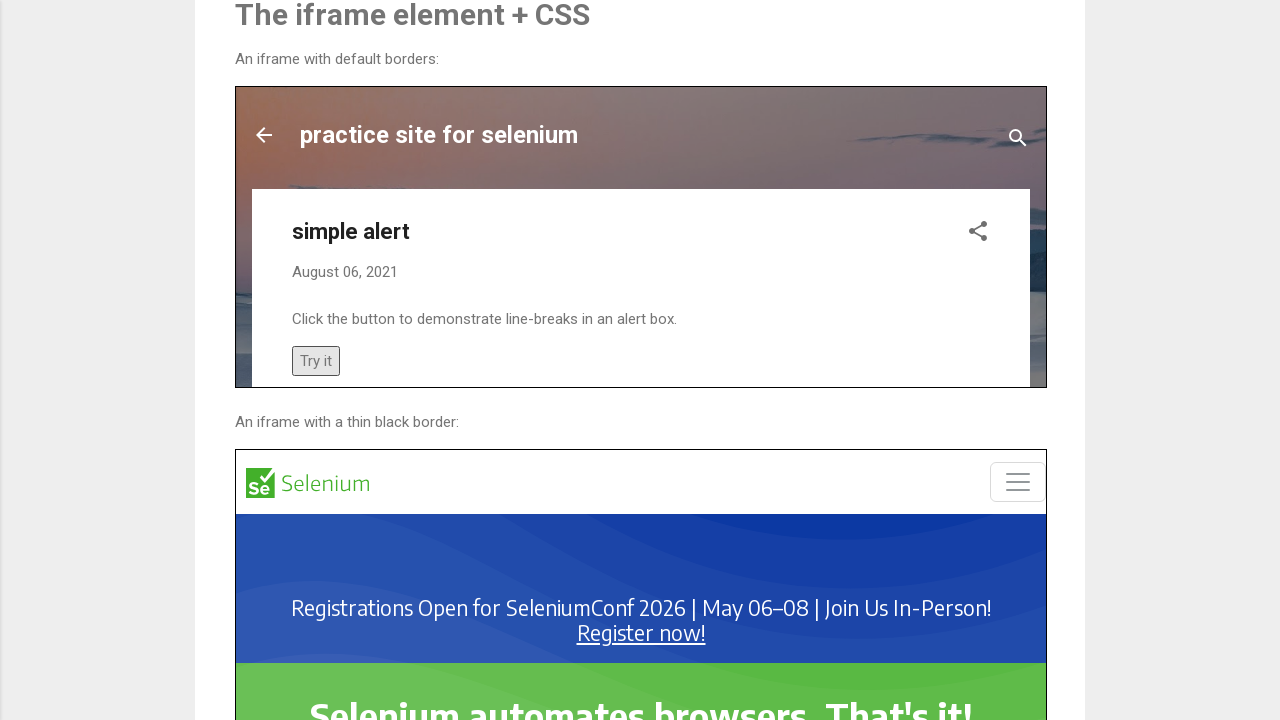

Dismissed simple alert dialog
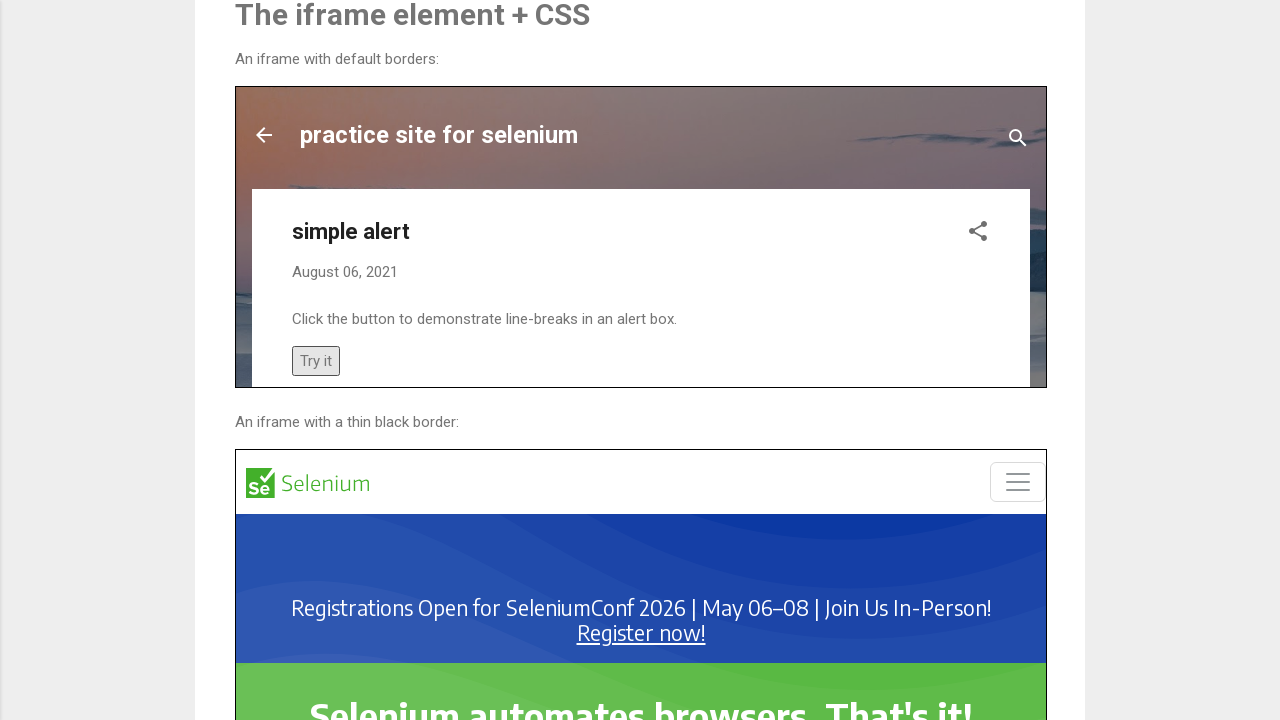

Clicked 'Confirm Alert' button to trigger confirm dialog at (344, 236) on iframe#simplealert >> internal:control=enter-frame >> button:text('Confirm Alert
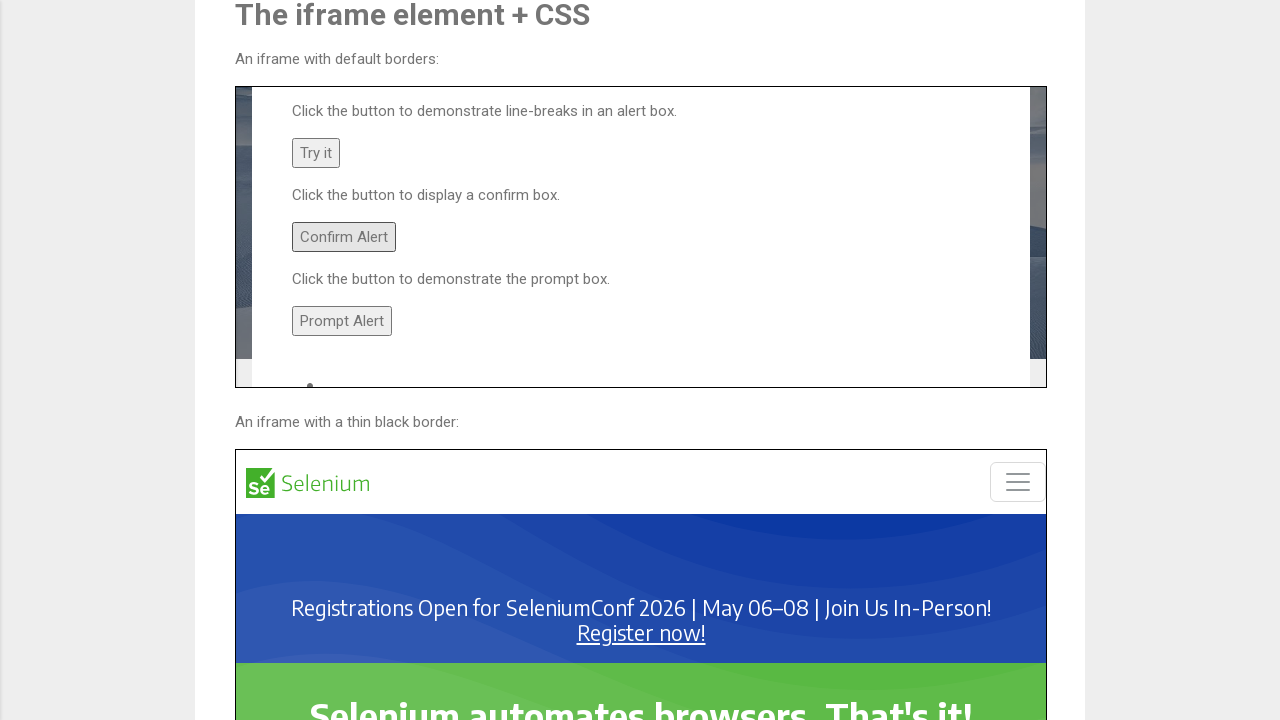

Accepted confirm alert dialog
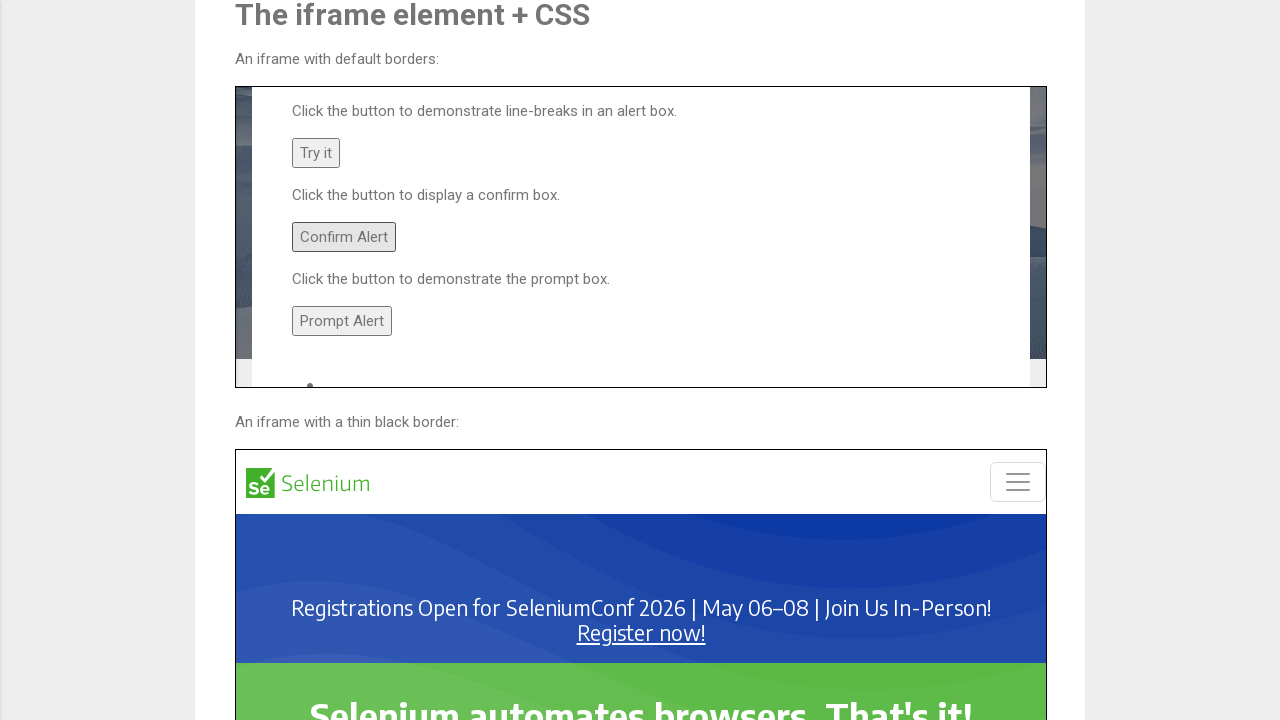

Clicked 'Confirm Alert' button again to trigger another confirm dialog at (344, 236) on iframe#simplealert >> internal:control=enter-frame >> button:text('Confirm Alert
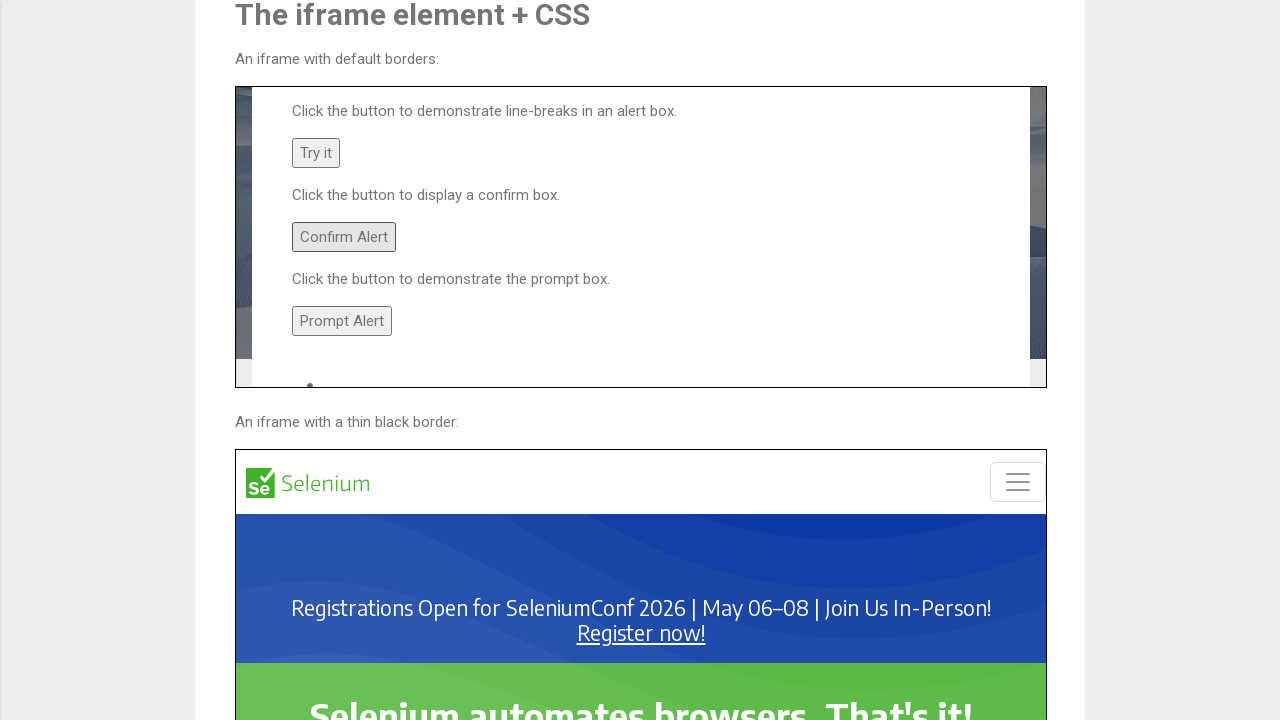

Dismissed confirm alert dialog
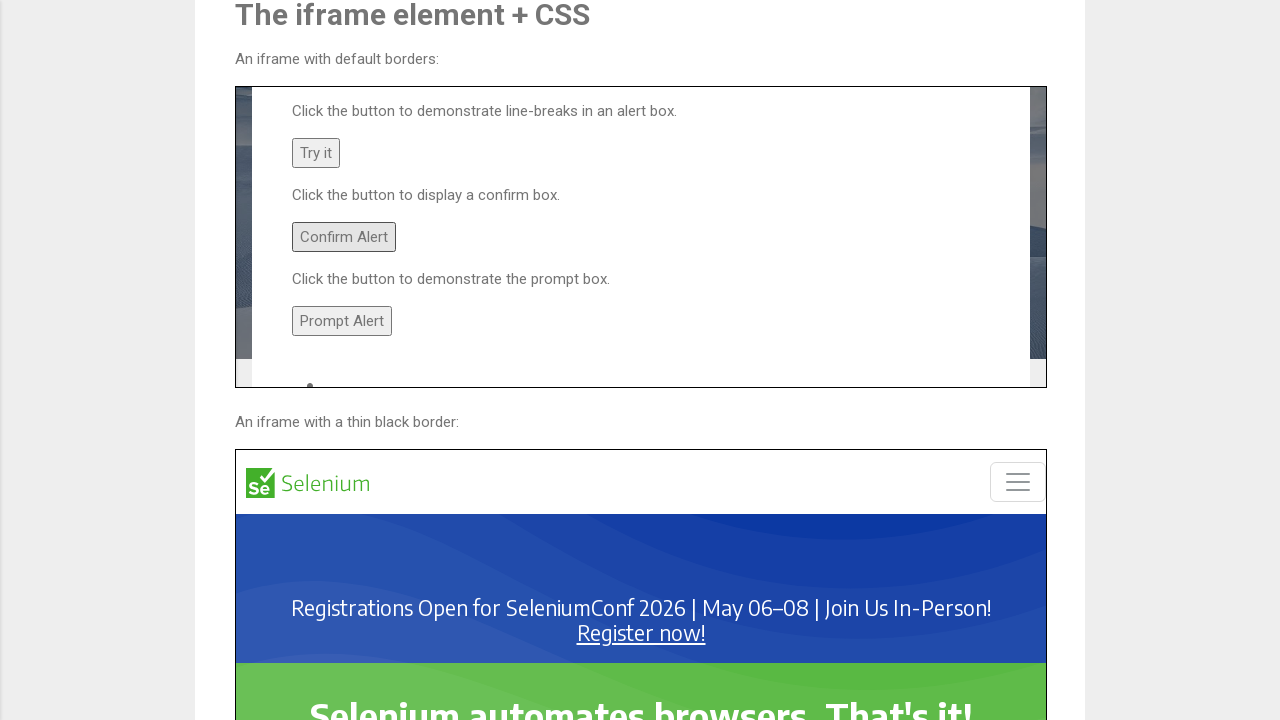

Clicked 'Prompt Alert' button to trigger prompt dialog at (342, 320) on iframe#simplealert >> internal:control=enter-frame >> button:text('Prompt Alert'
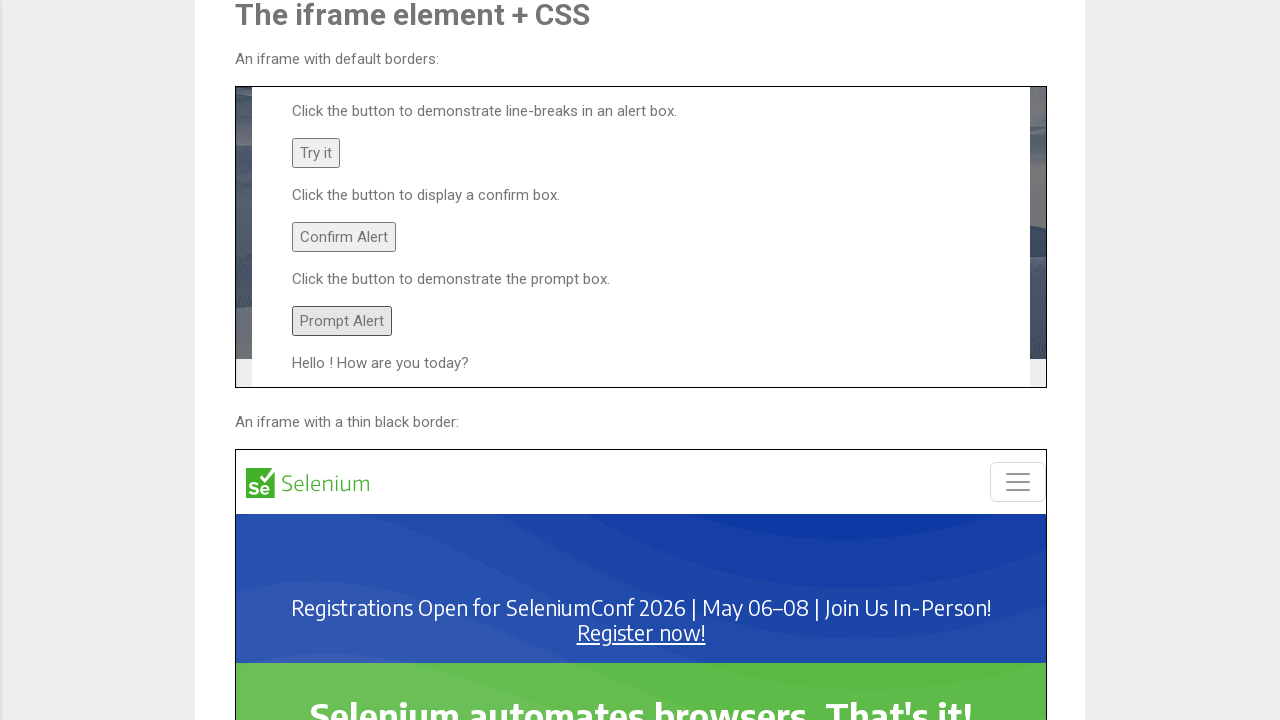

Entered 'akshara' text into prompt dialog and accepted
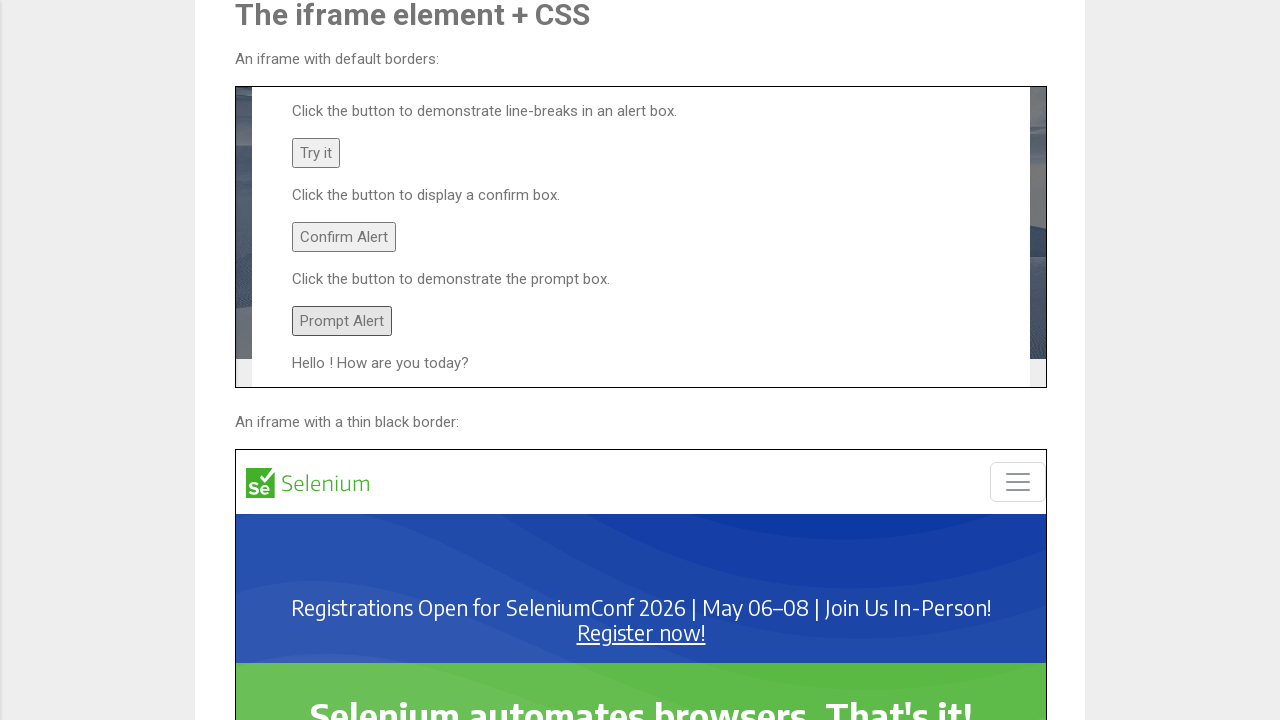

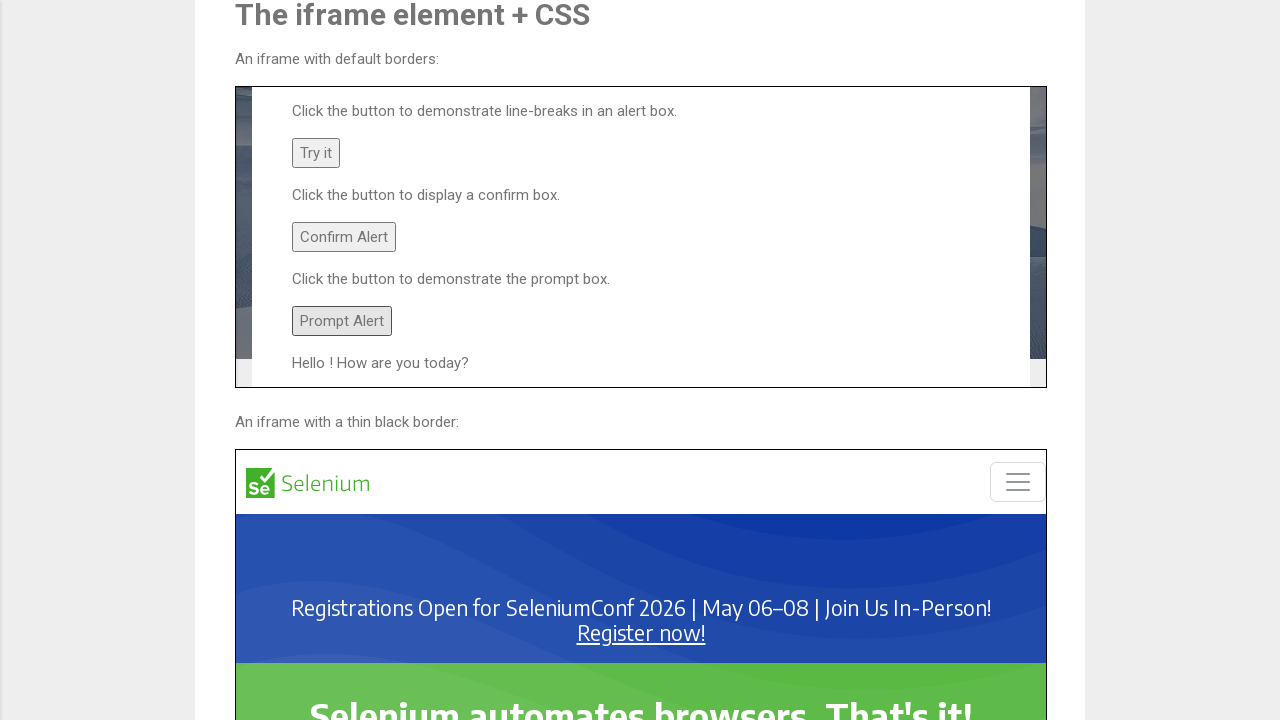